Tests checkbox interaction by selecting the first checkbox and conditionally selecting the second checkbox if it's not already selected

Starting URL: http://the-internet.herokuapp.com/checkboxes

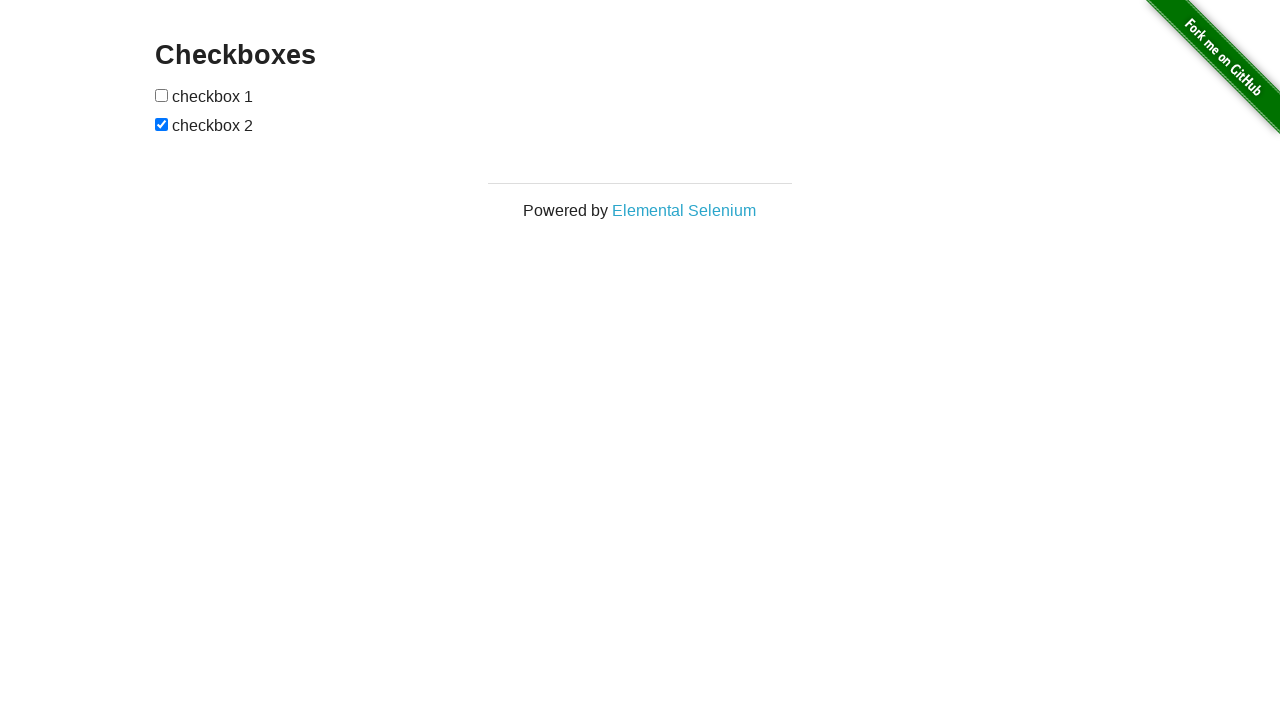

Navigated to checkboxes test page
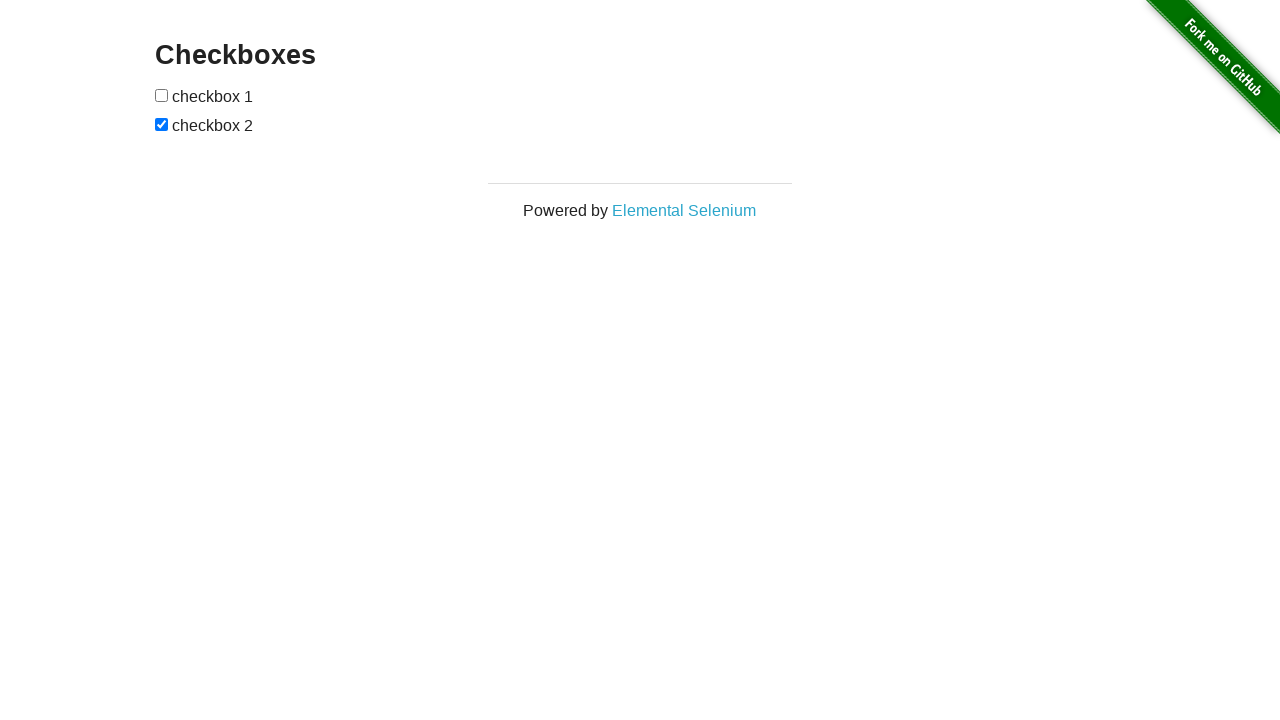

Clicked the first checkbox at (162, 95) on xpath=//form/input[1]
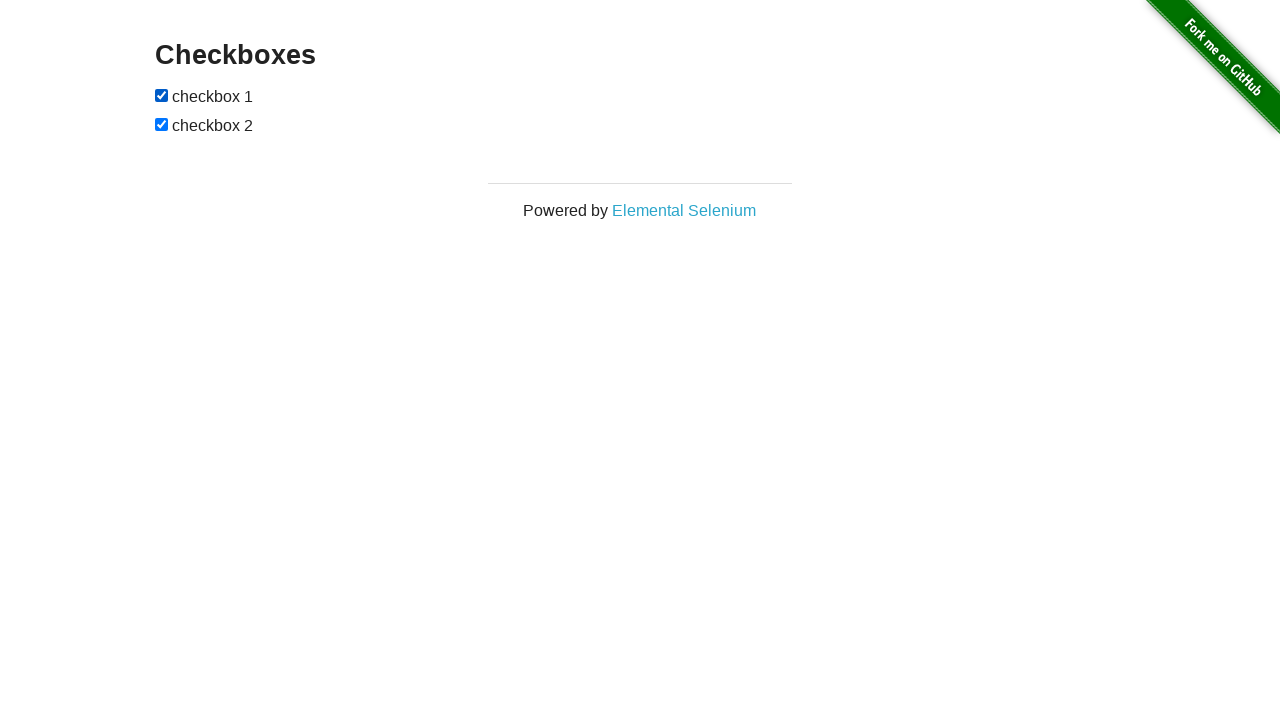

Second checkbox was already selected, no action needed
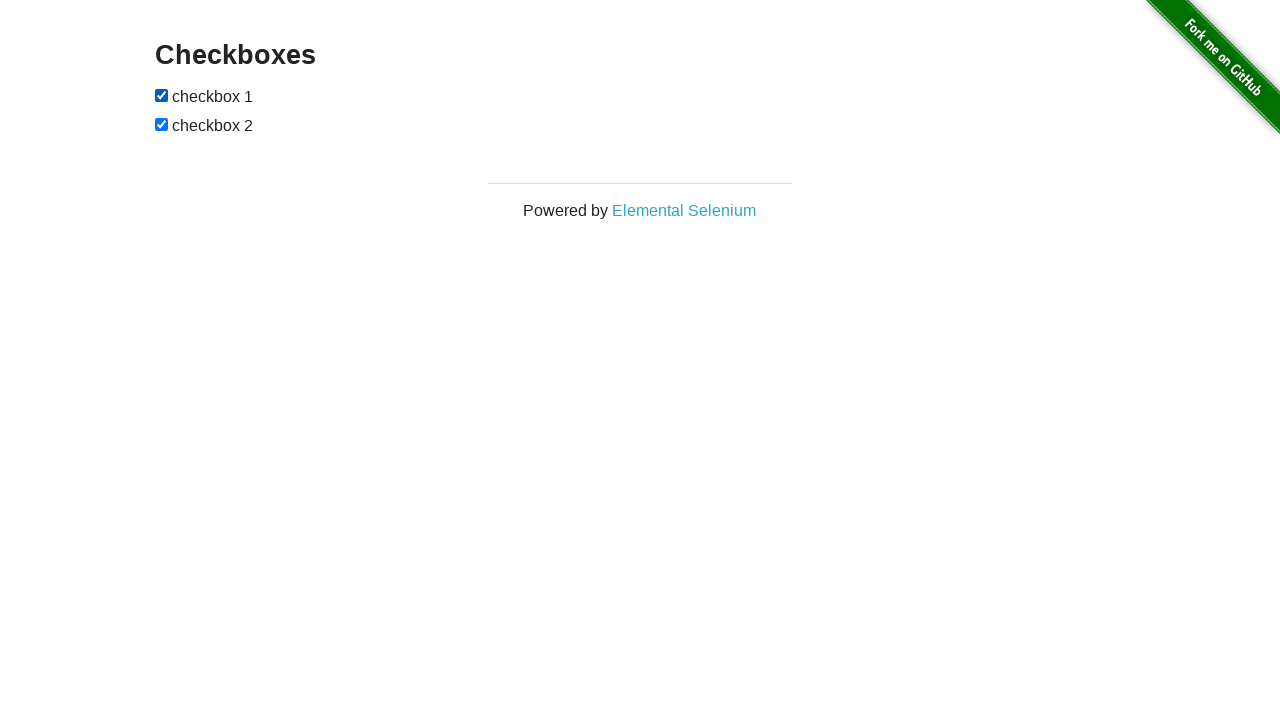

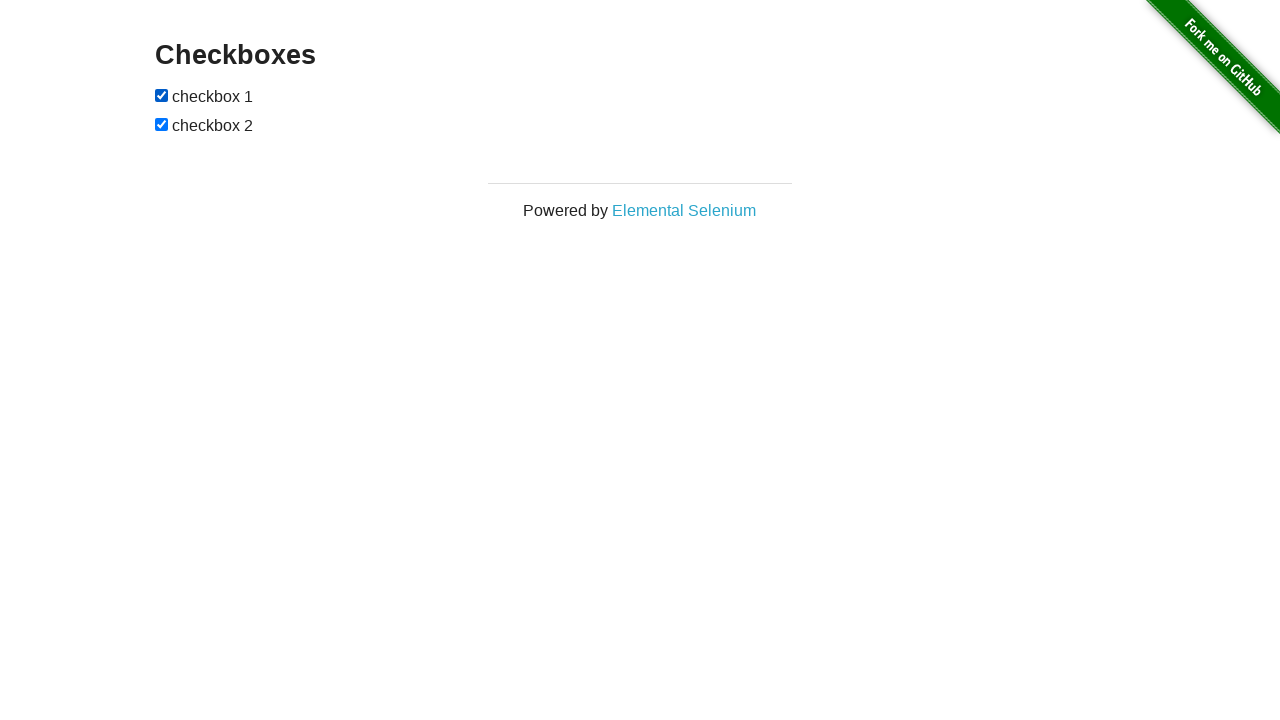